Opens the Kjell homepage and verifies the page title contains "kjell"

Starting URL: https://www.kjell.com/se/

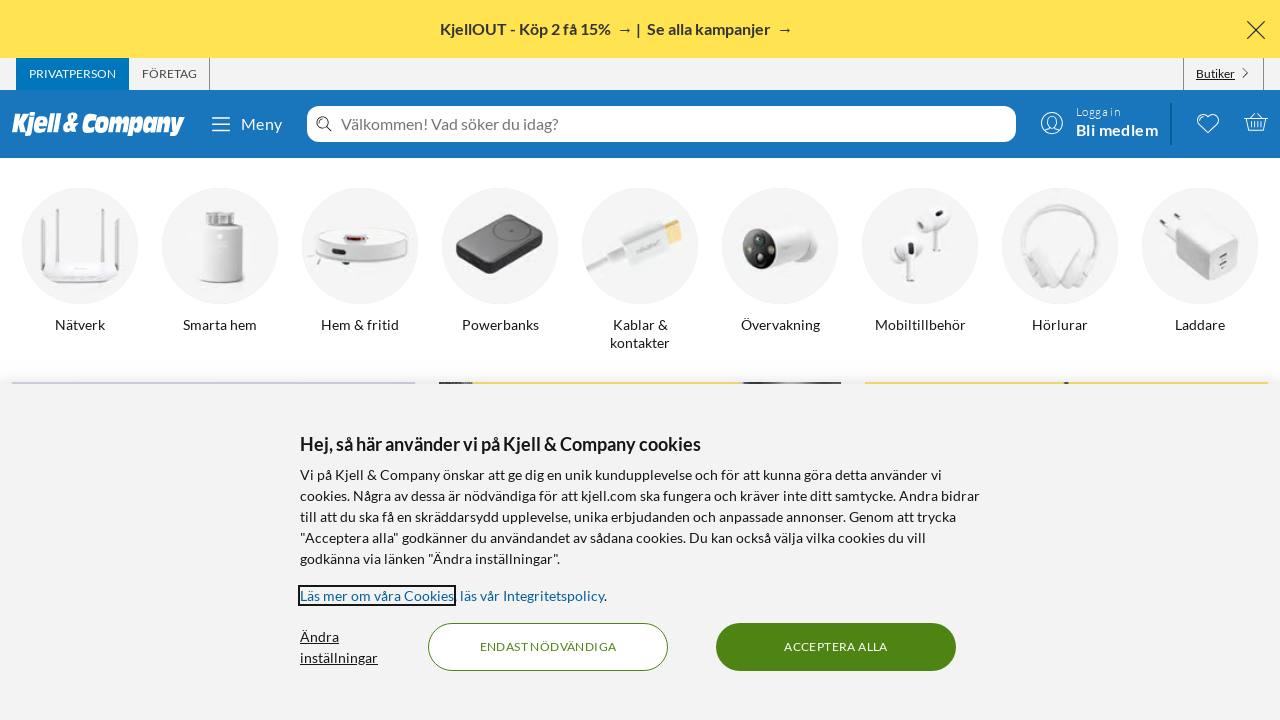

Navigated to Kjell homepage
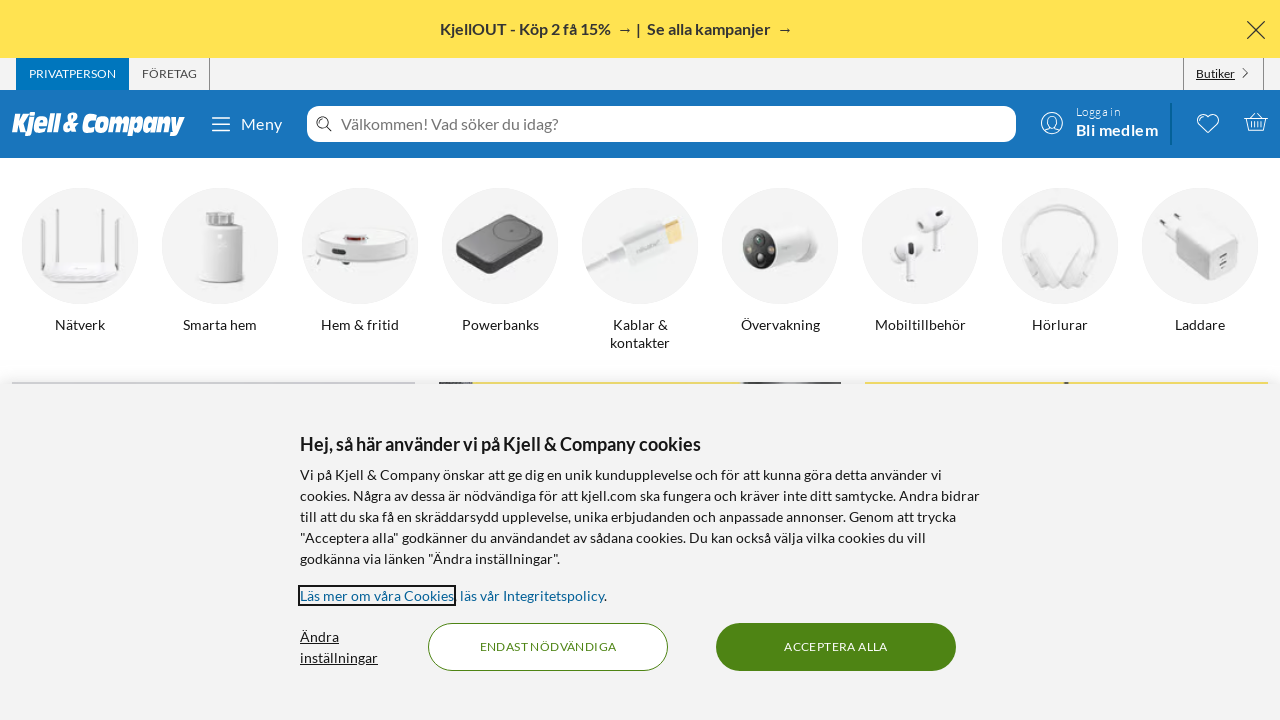

Waited for page to load (domcontentloaded)
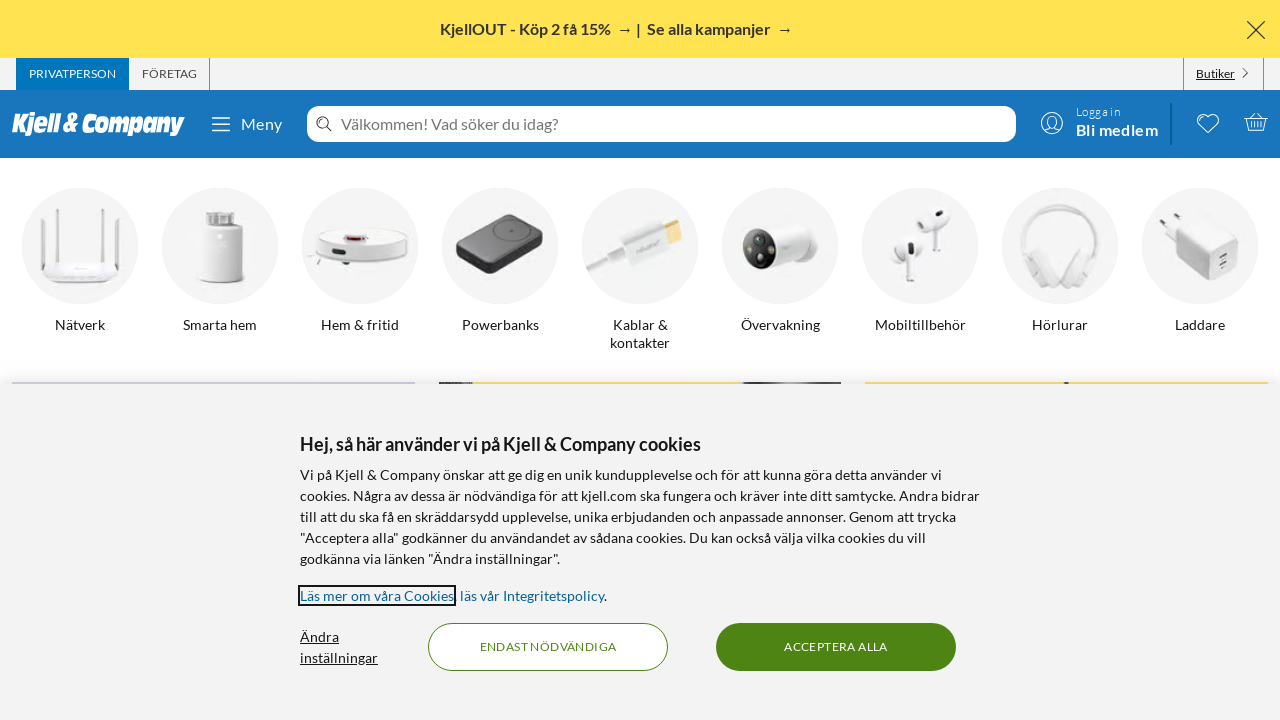

Verified page title contains 'kjell'
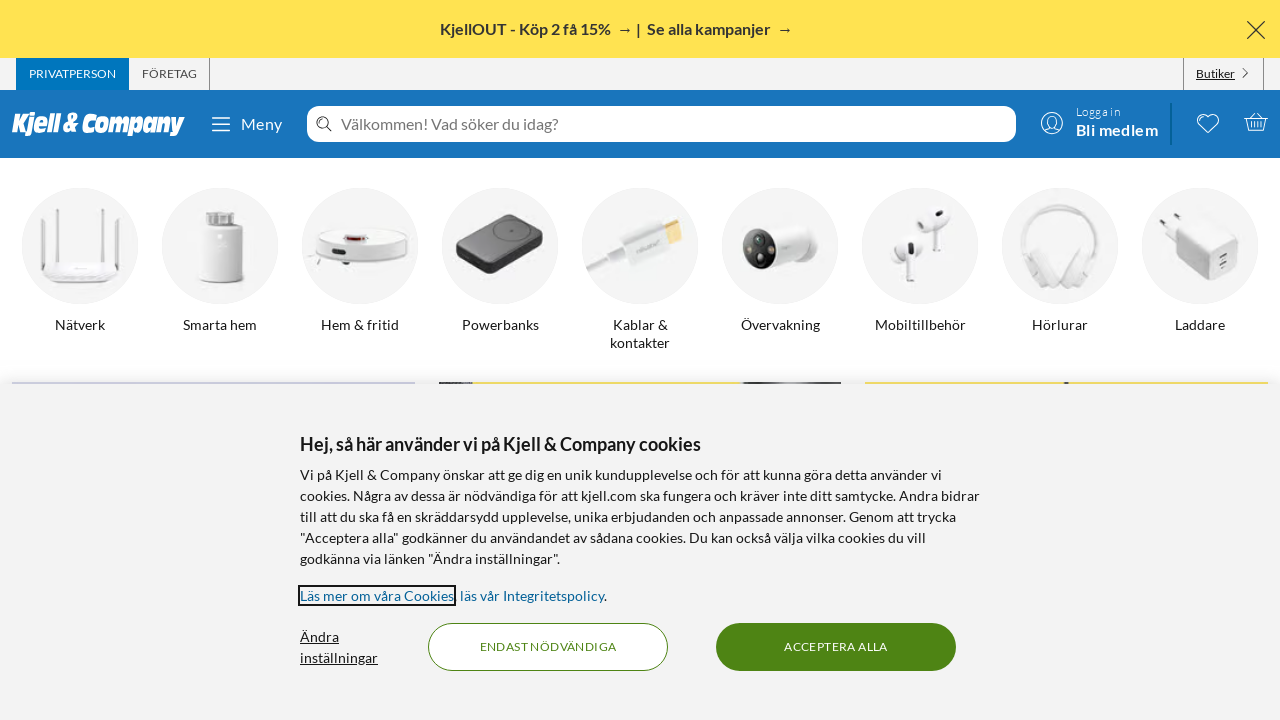

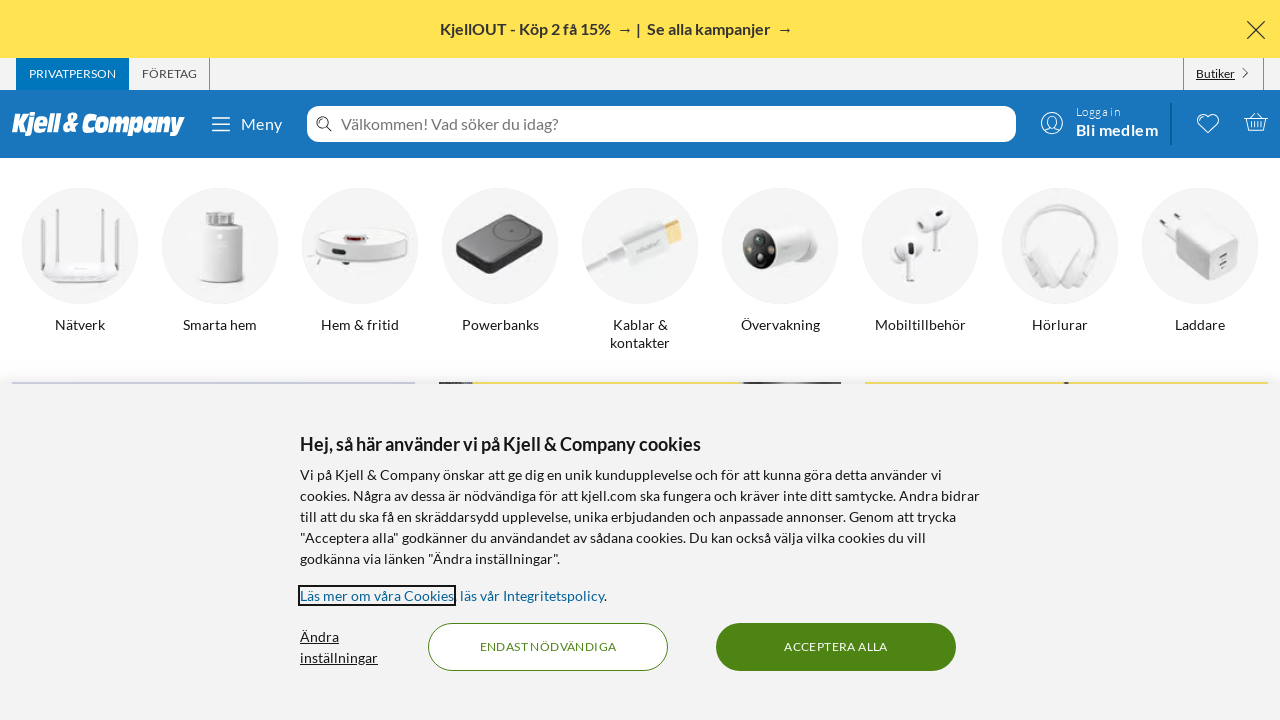